Tests the sorting functionality of a vegetable/fruit table by clicking the column header and verifying that the items are sorted alphabetically

Starting URL: https://rahulshettyacademy.com/seleniumPractise/#/offers

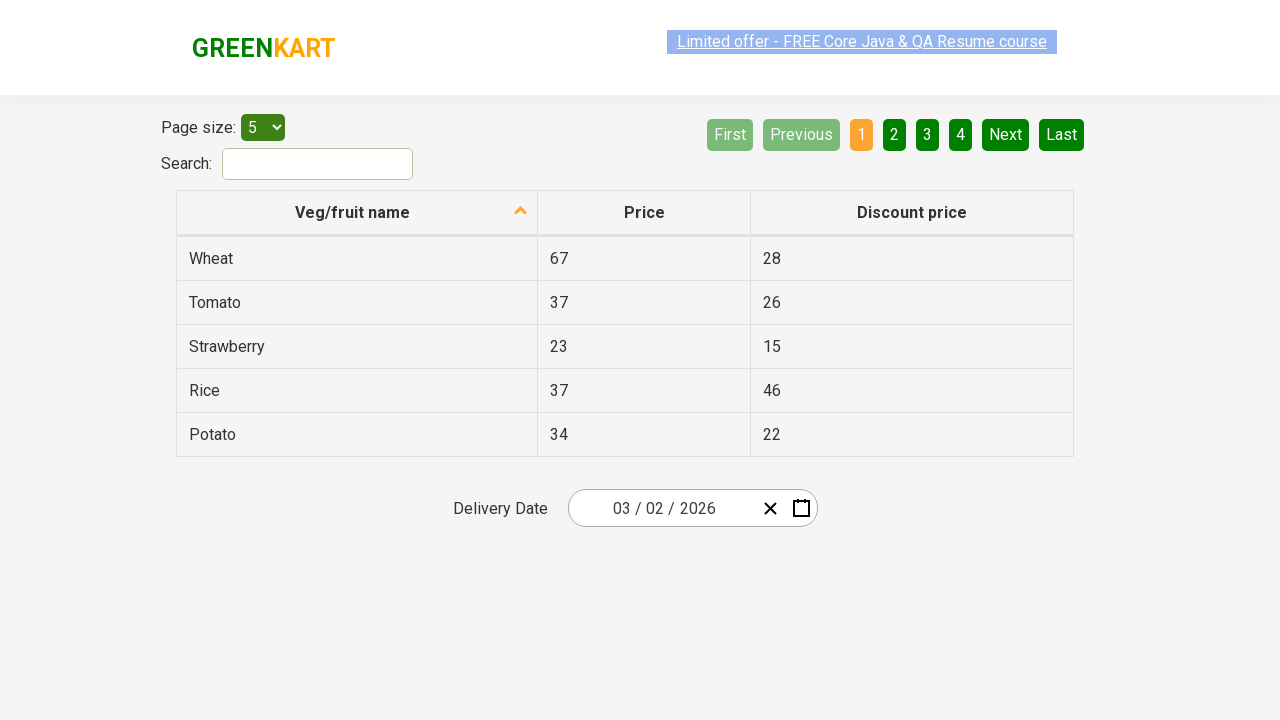

Clicked on 'Veg/fruit name' column header to sort at (353, 212) on xpath=//span[text()='Veg/fruit name']
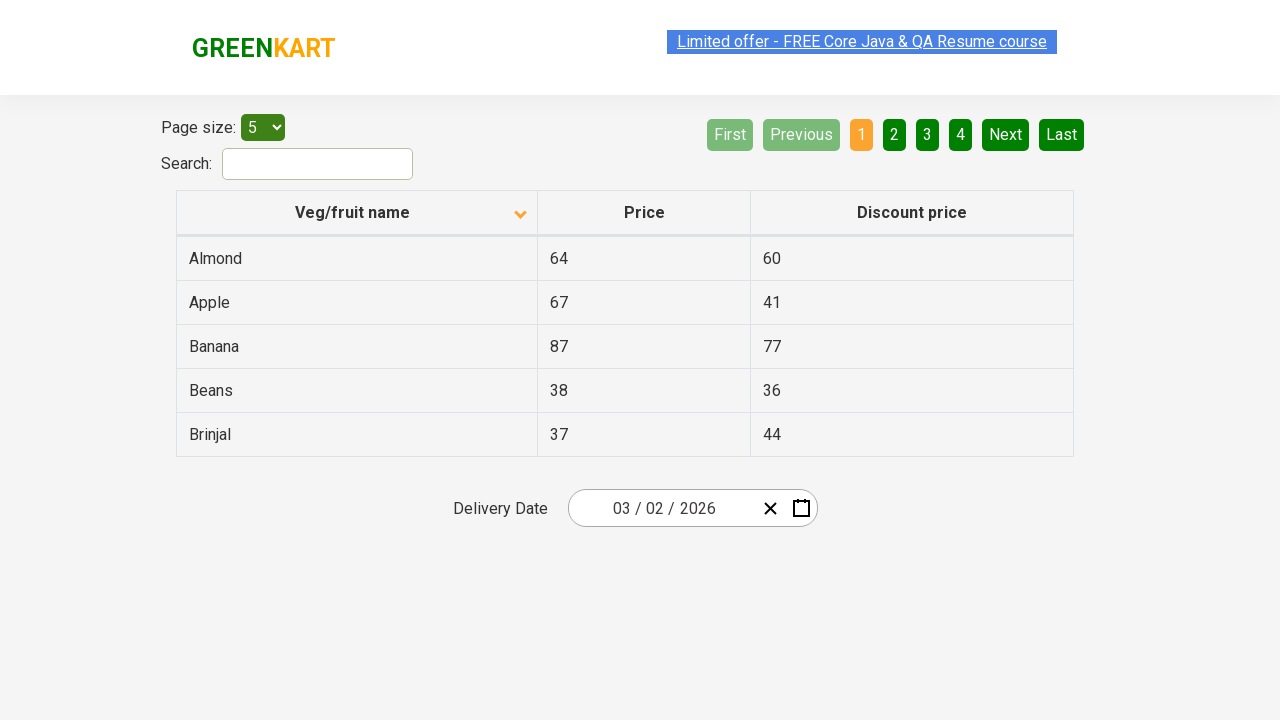

Table populated with sorted vegetables/fruits
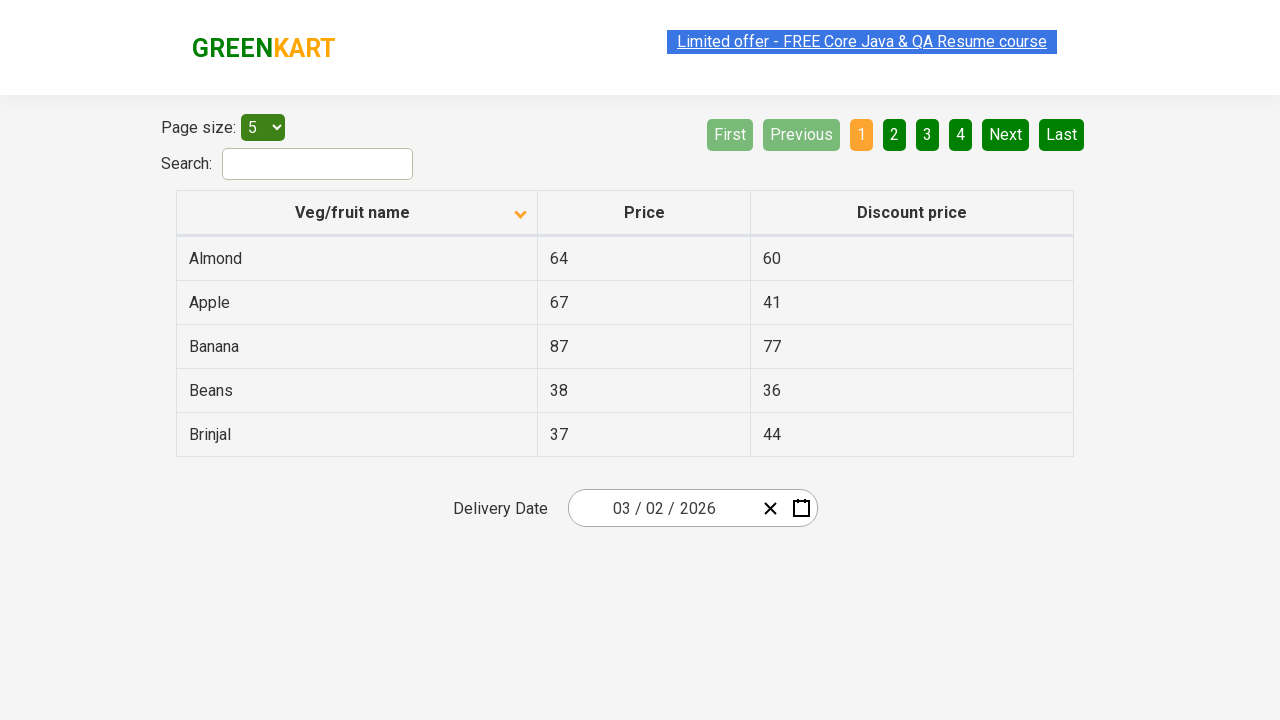

Collected all vegetable/fruit names from the sorted table
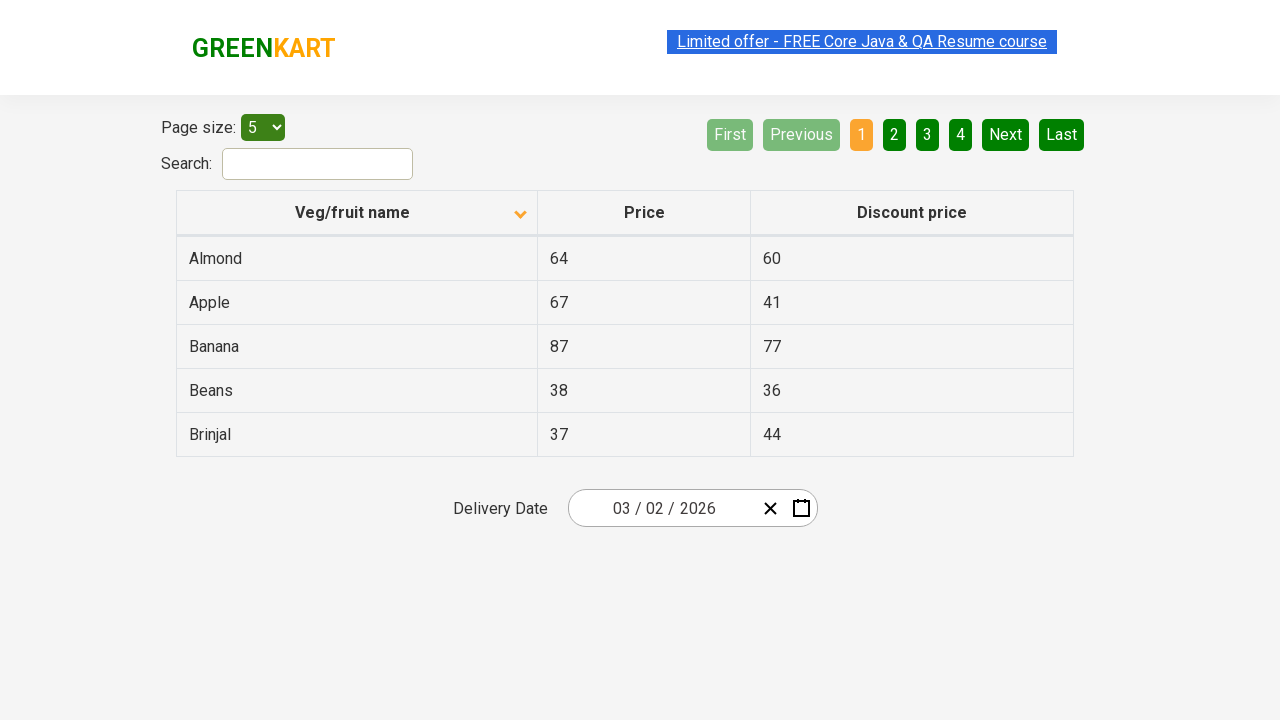

Extracted text content from all table cells
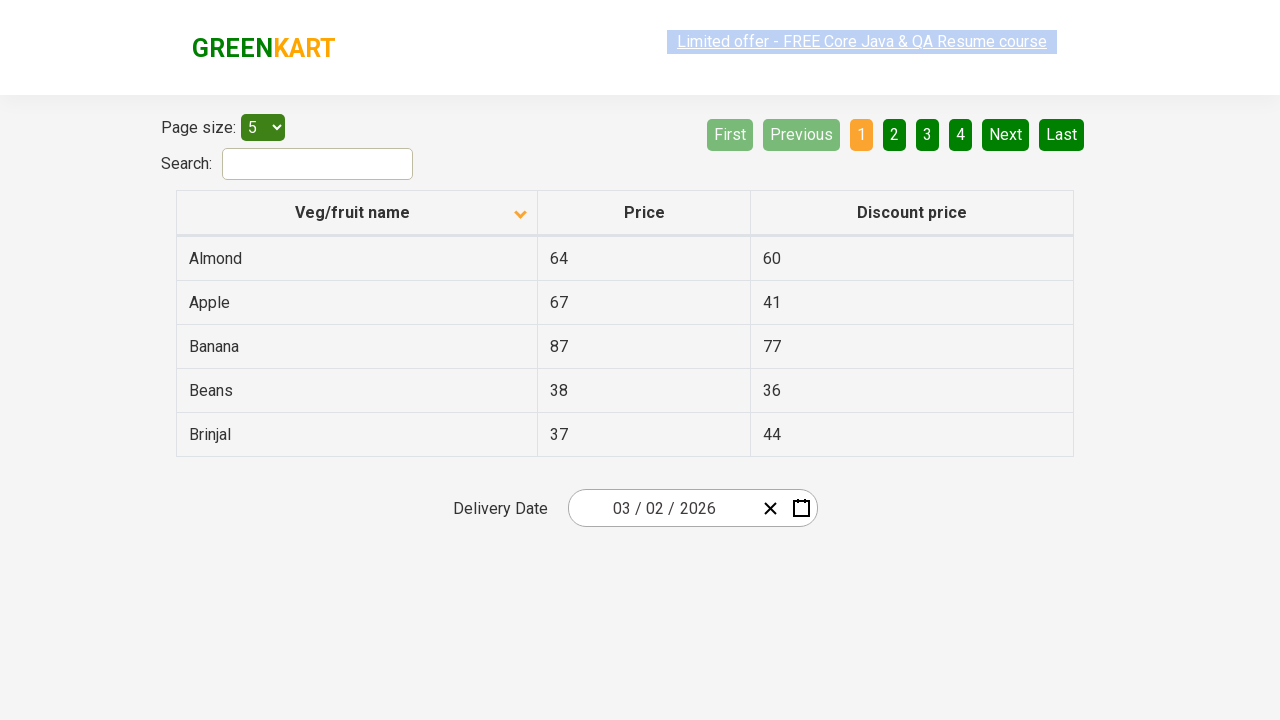

Created a copy of the browser-sorted vegetable list
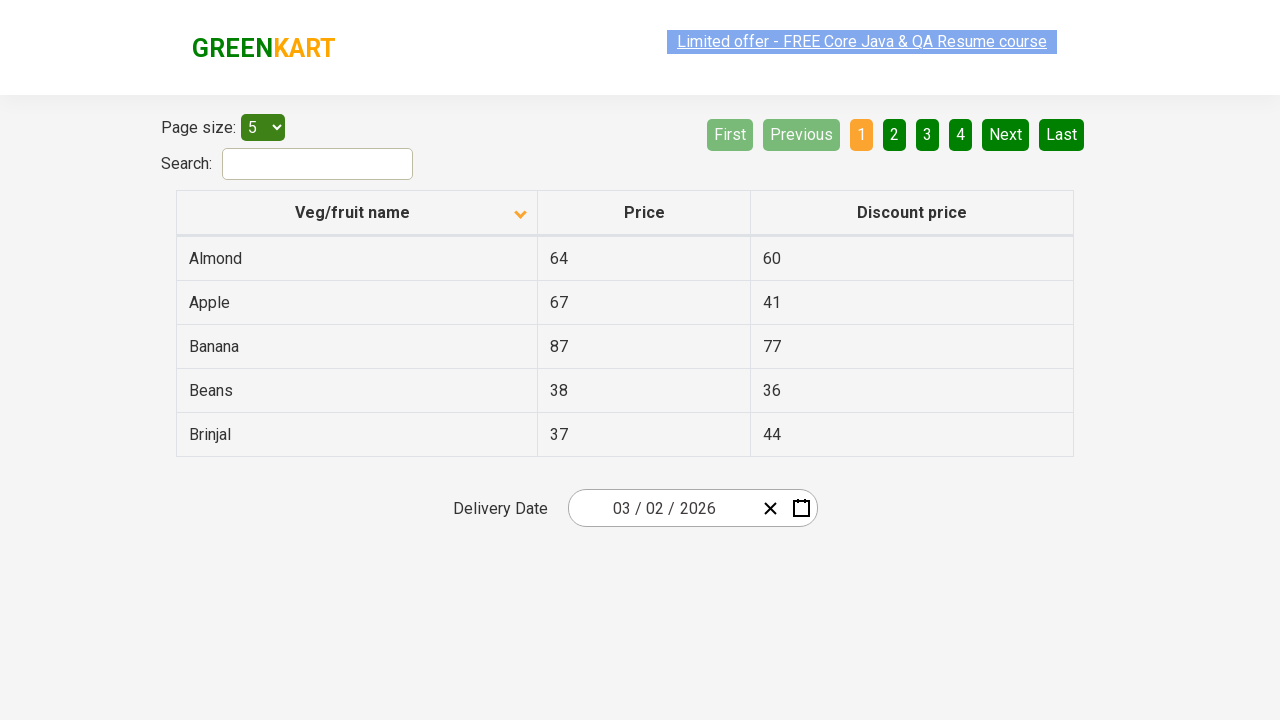

Sorted the vegetable list alphabetically using Python sort
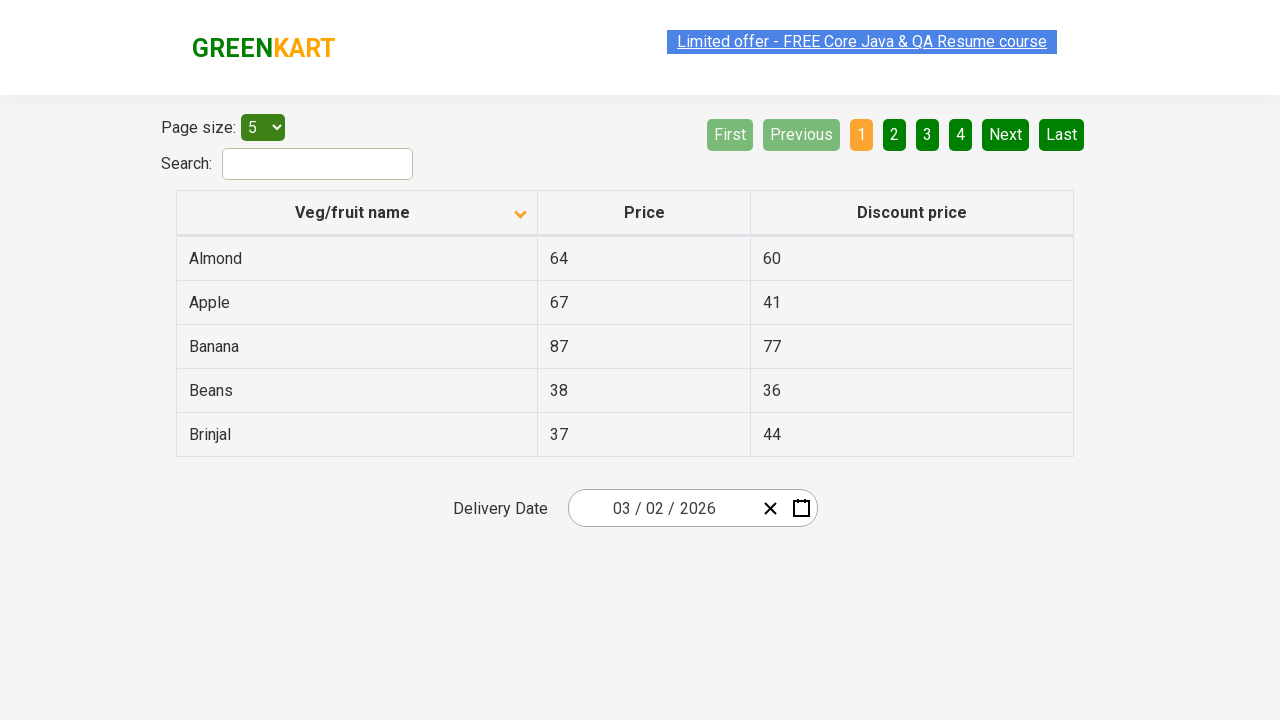

Verified that browser sorting matches Python's alphabetical sort
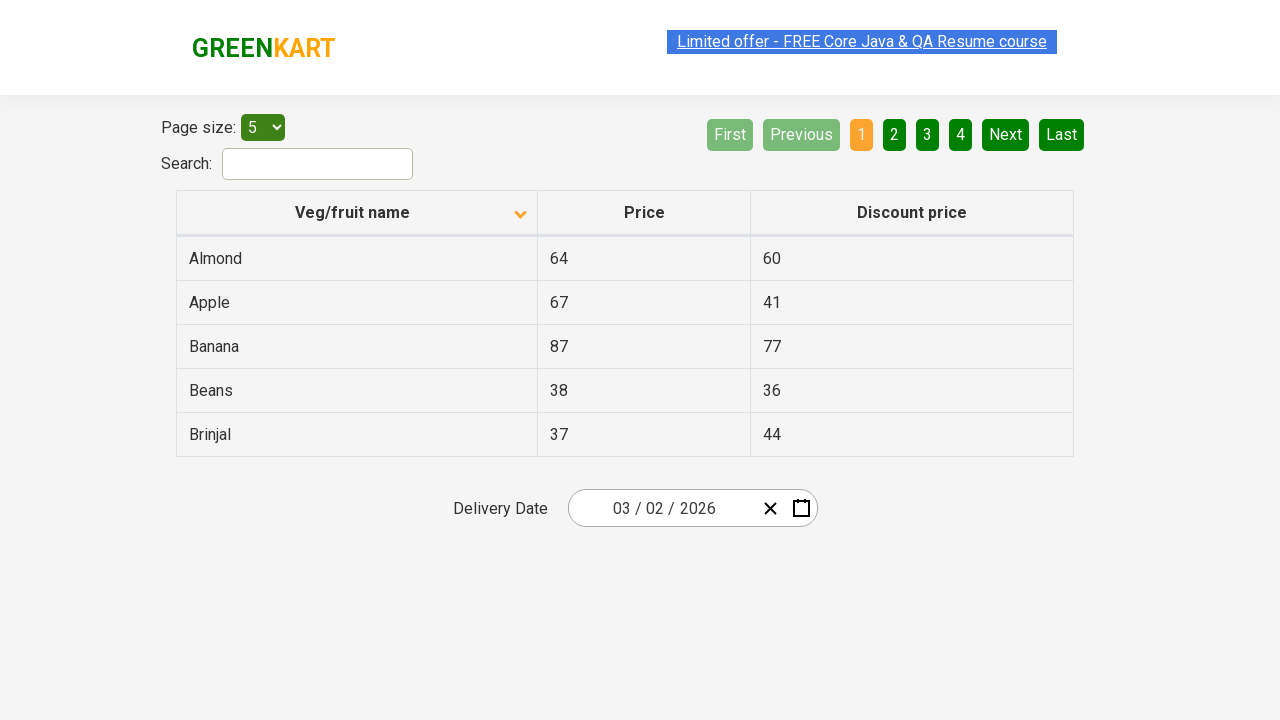

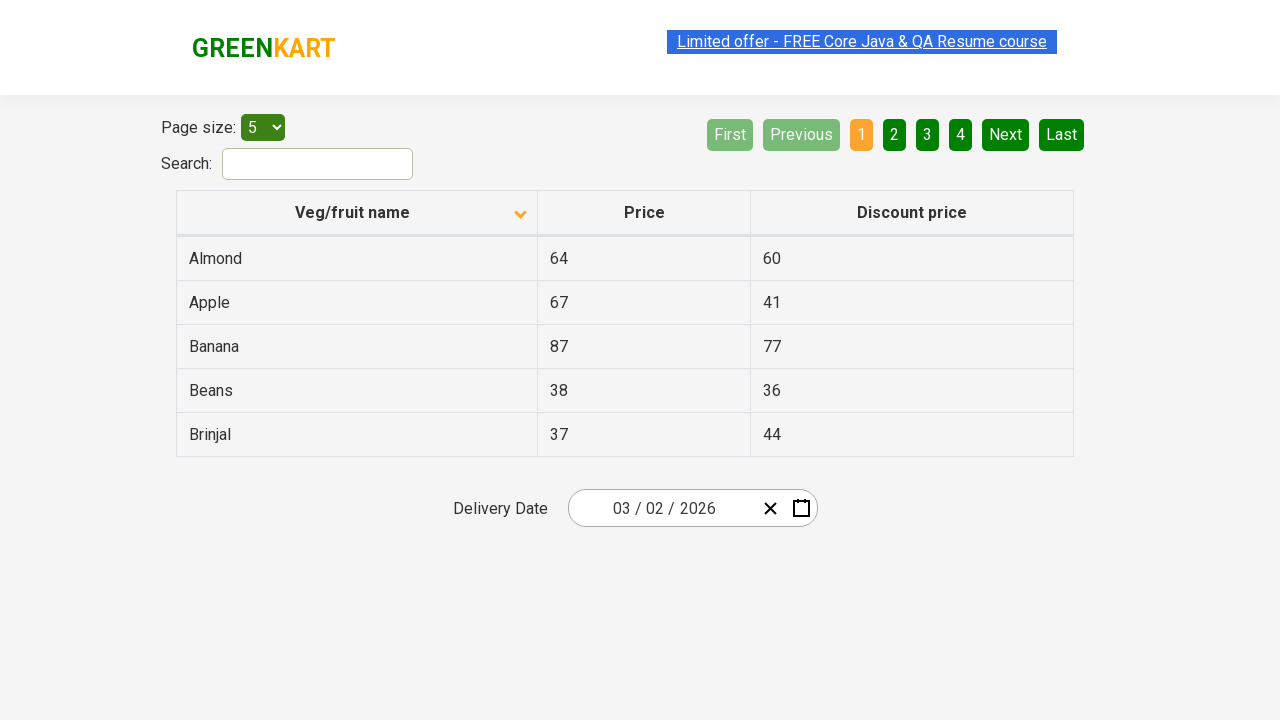